Tests that the Categories panel displays CATEGORIES, Phones, Laptops, and Monitors links

Starting URL: https://www.demoblaze.com/

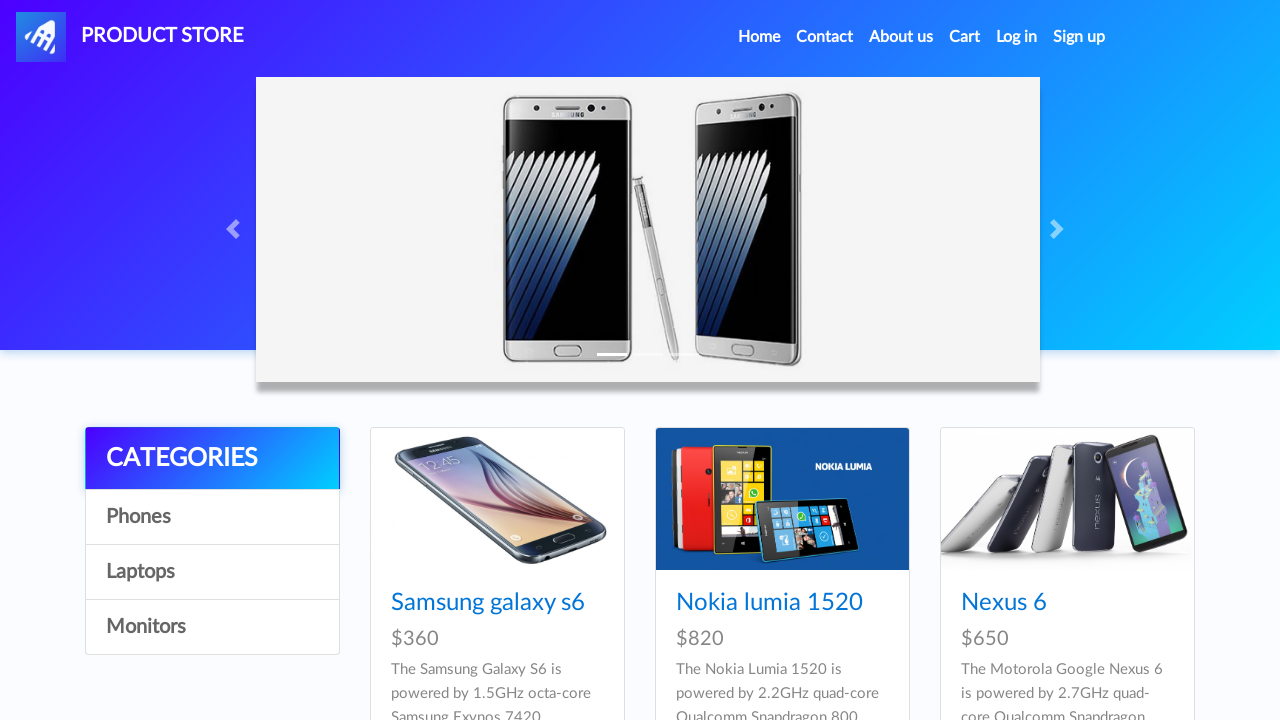

Waited for page to load (networkidle)
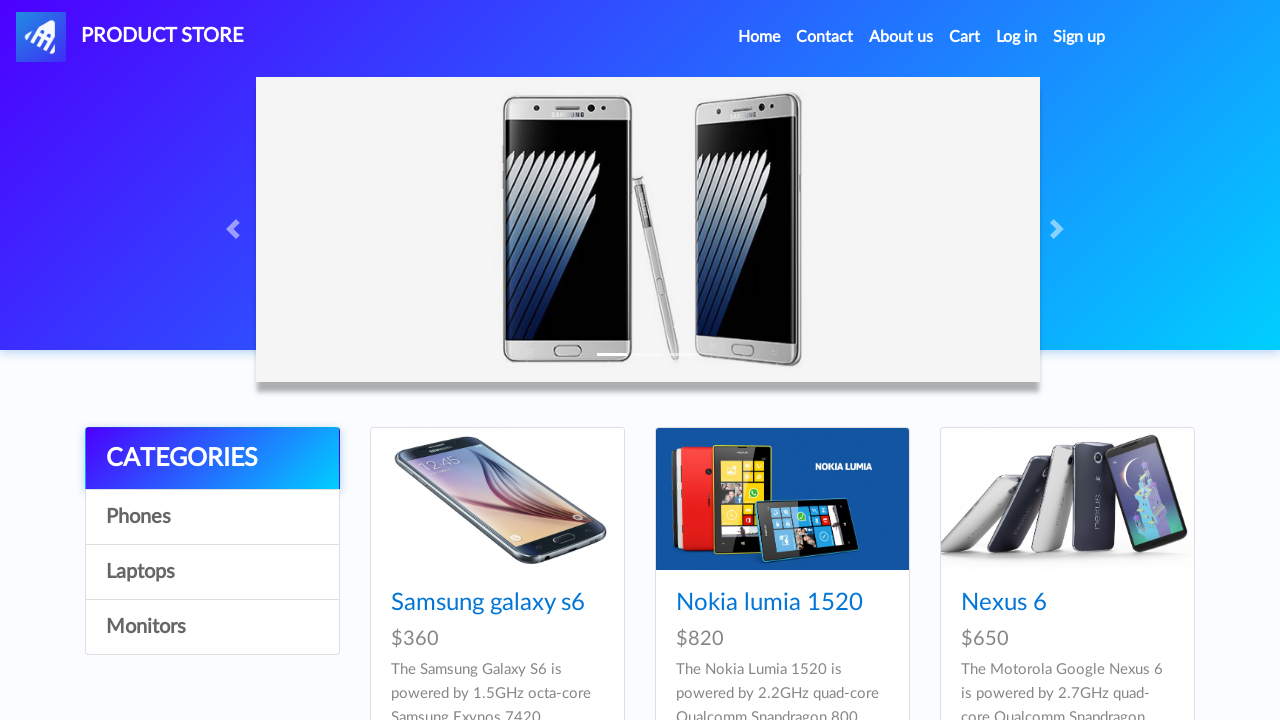

Verified CATEGORIES link is displayed in Categories panel
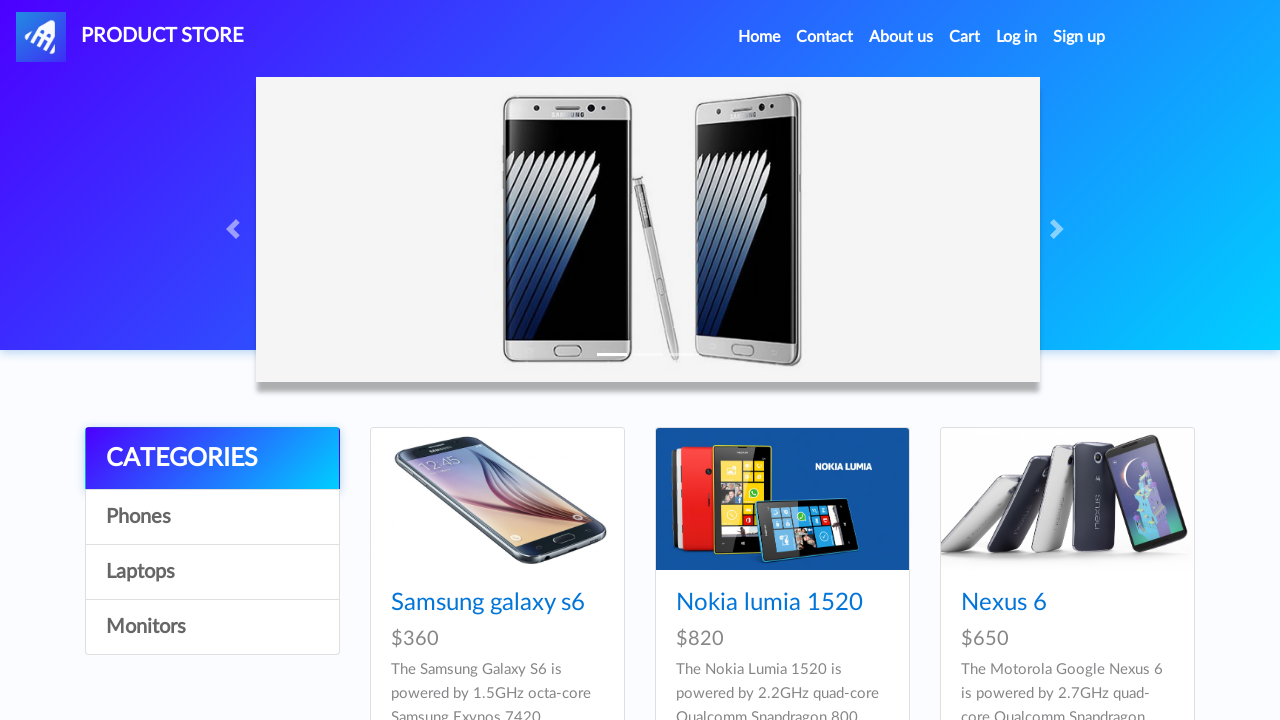

Verified Phones link is displayed in Categories panel
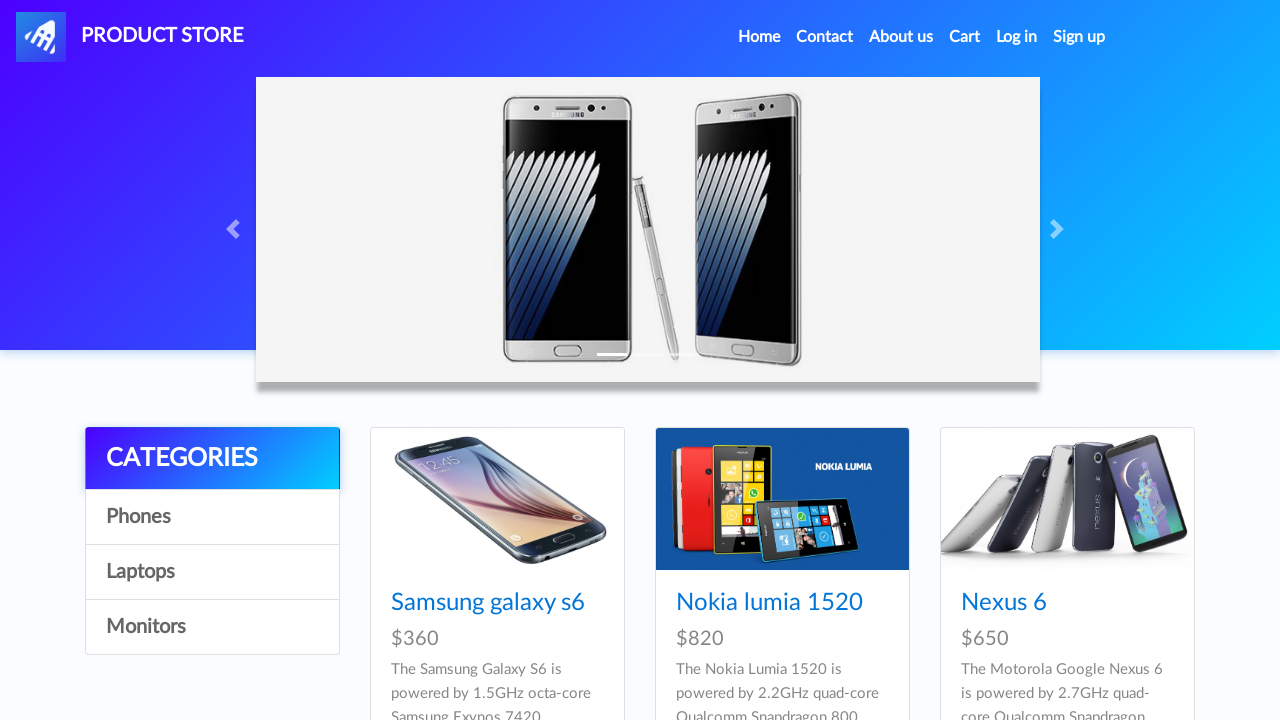

Verified Laptops link is displayed in Categories panel
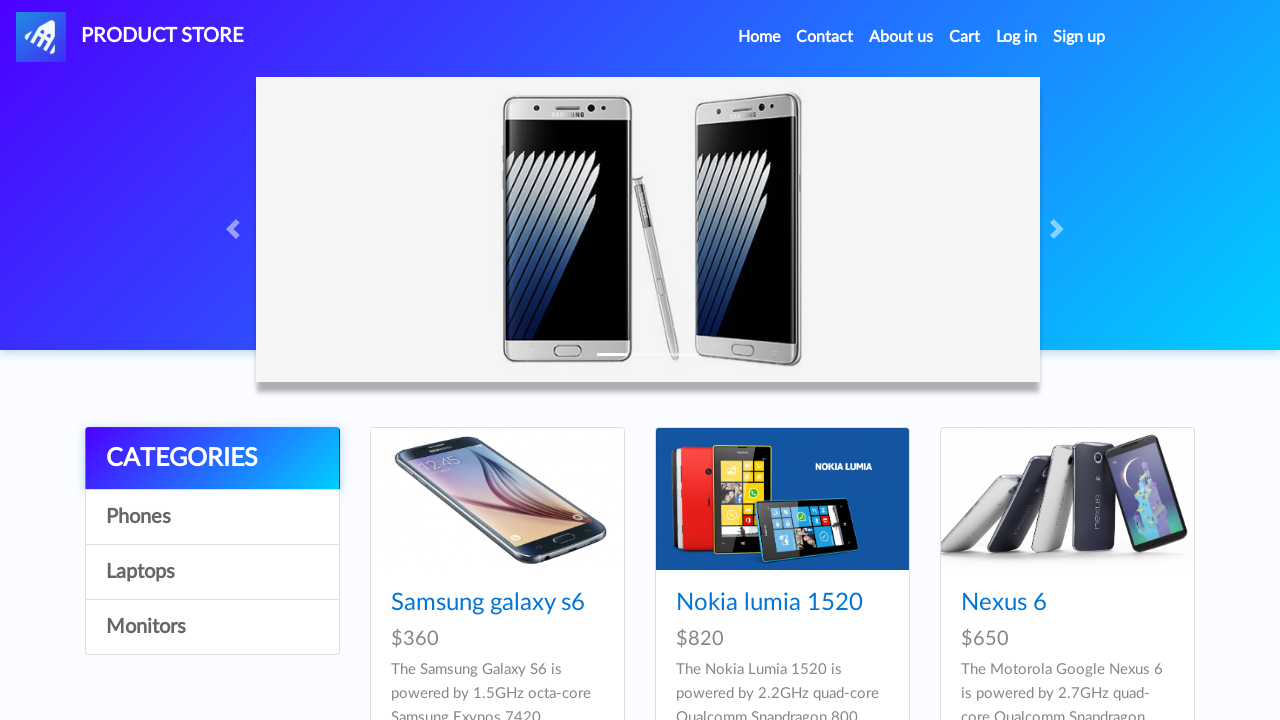

Verified Monitors link is displayed in Categories panel
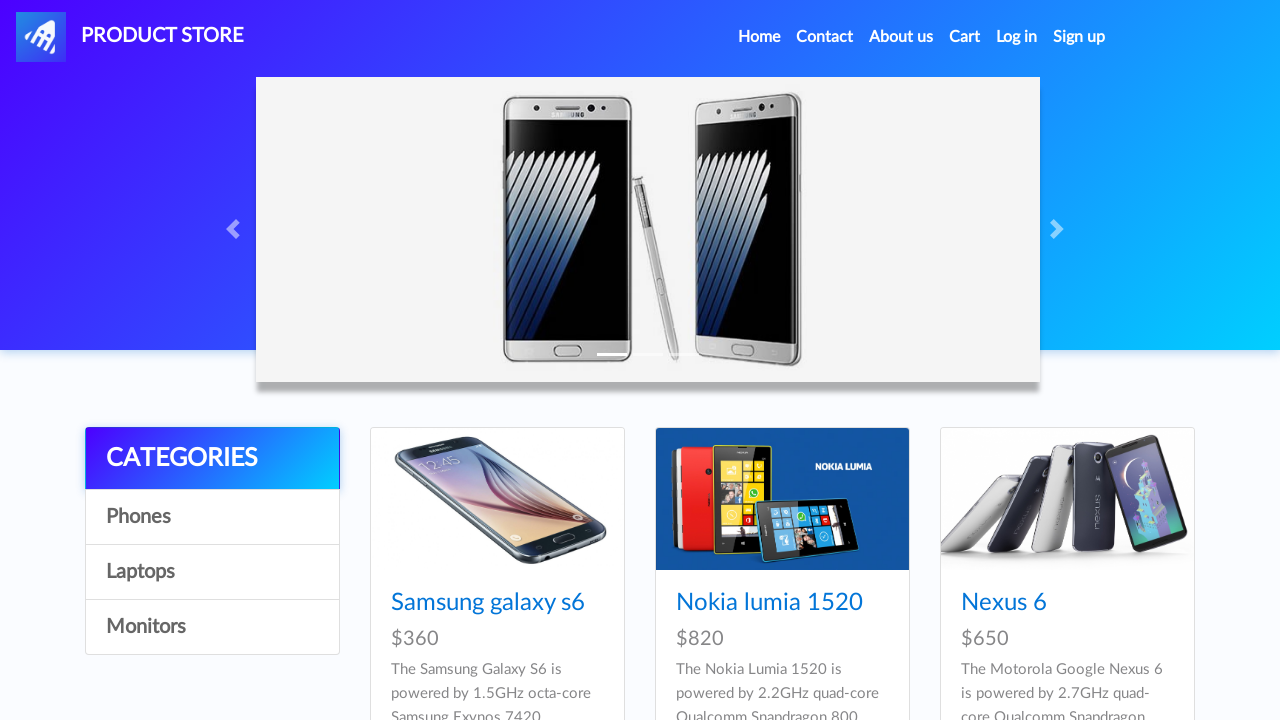

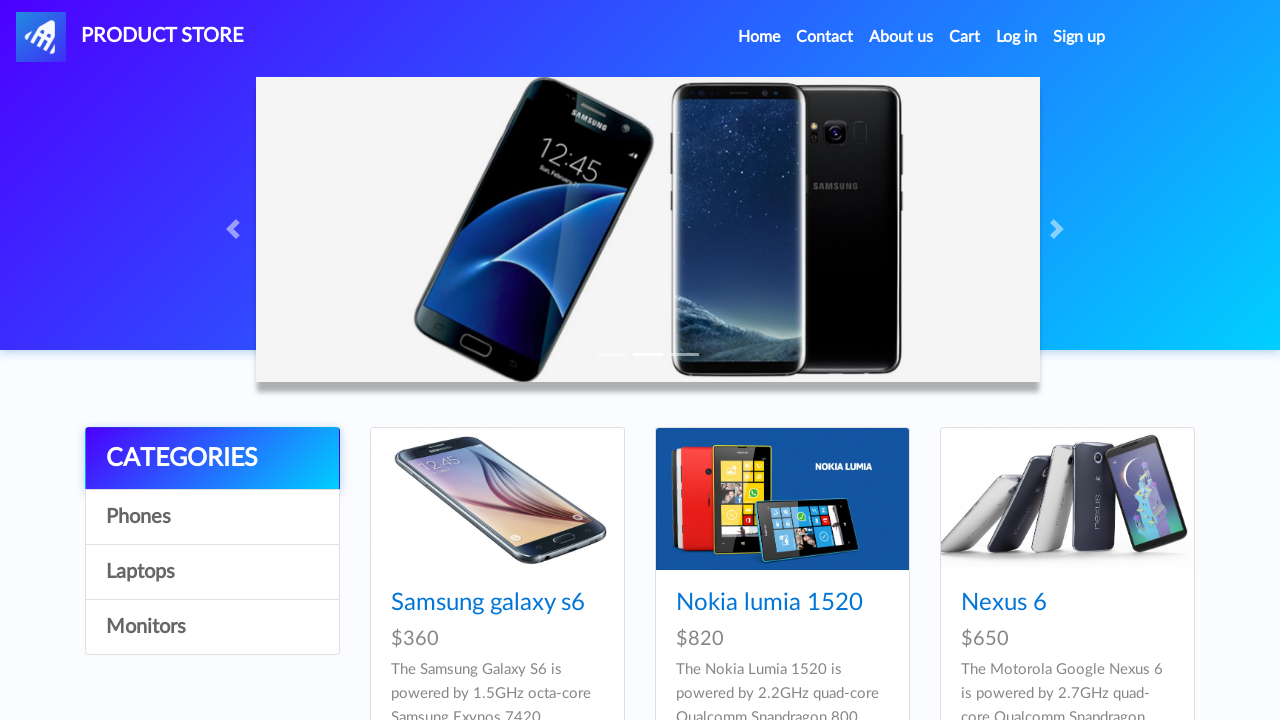